Tests hotel search form by entering a location, clicking search button, and filling email newsletter field

Starting URL: https://hotel-testlab.coderslab.pl/en/

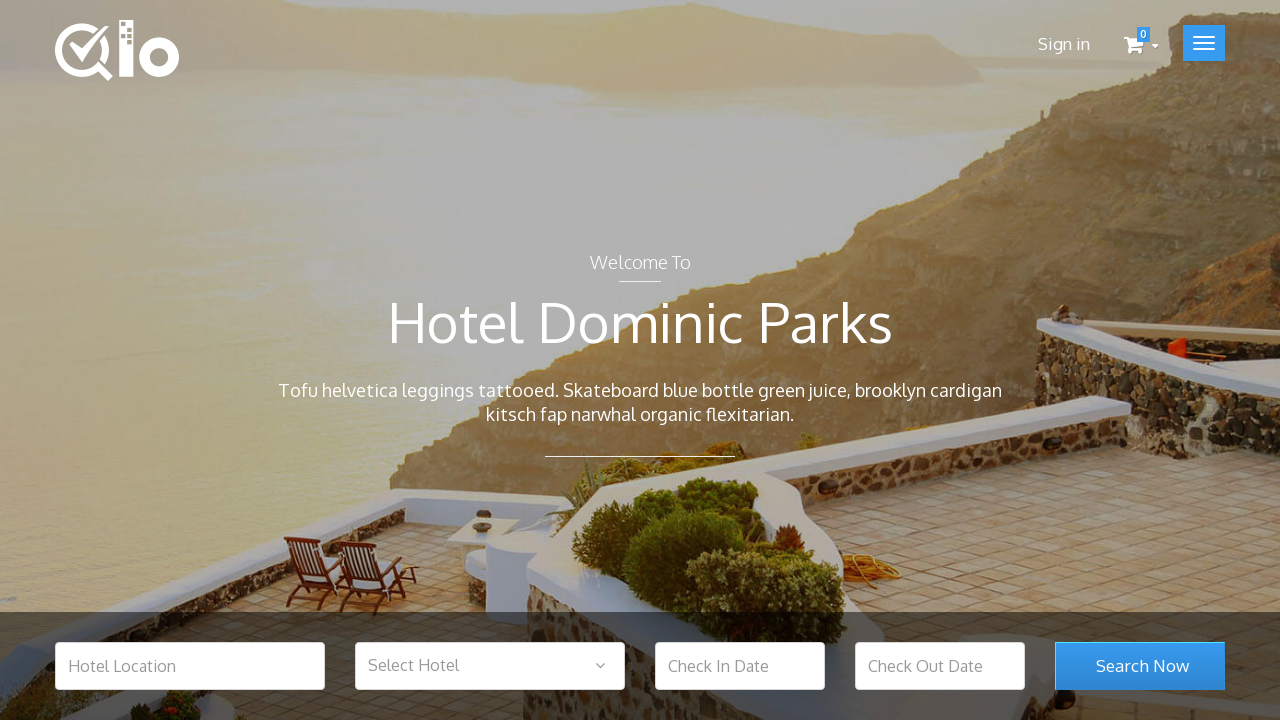

Hotel location field became visible
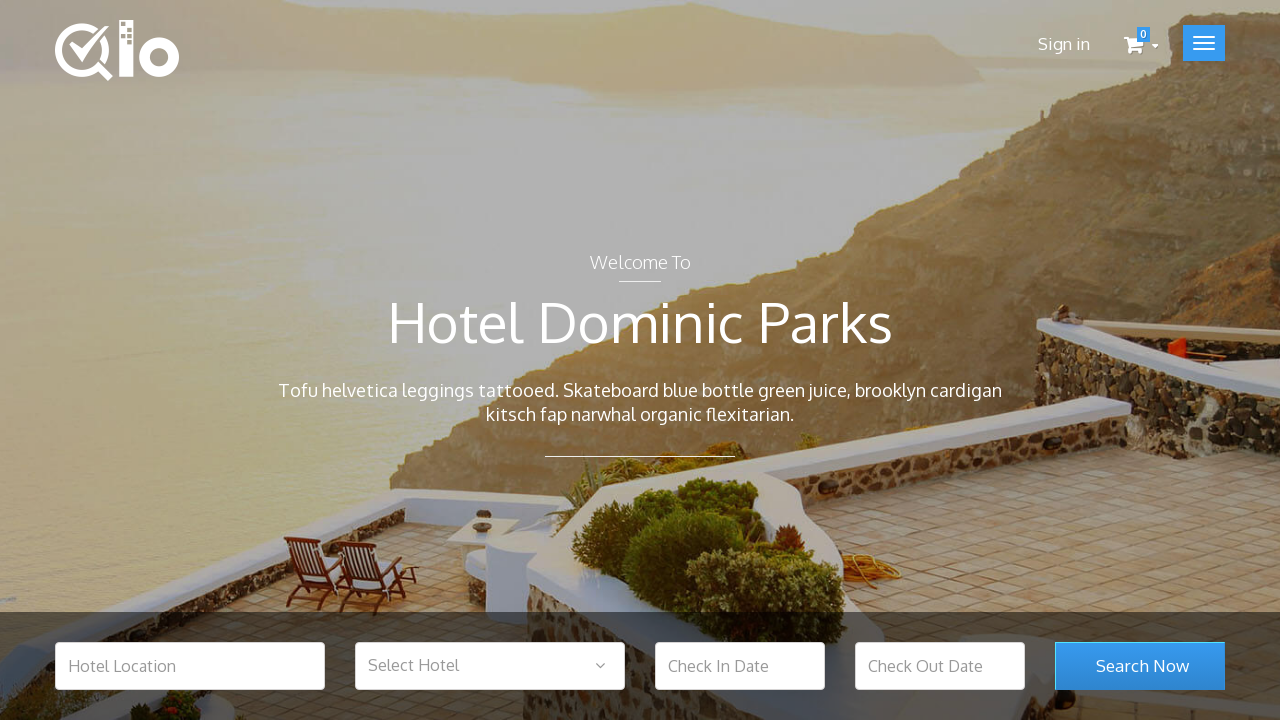

Filled hotel location field with 'Barcelona' on #hotel_location
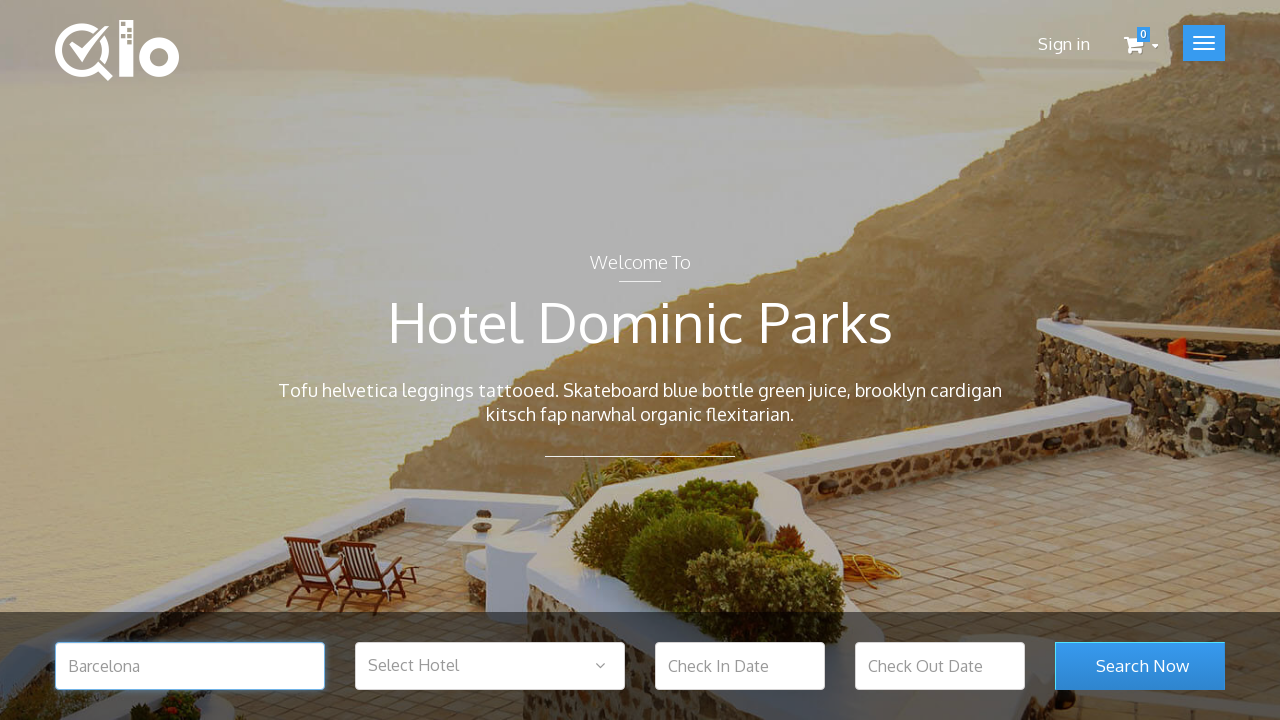

Search button became visible
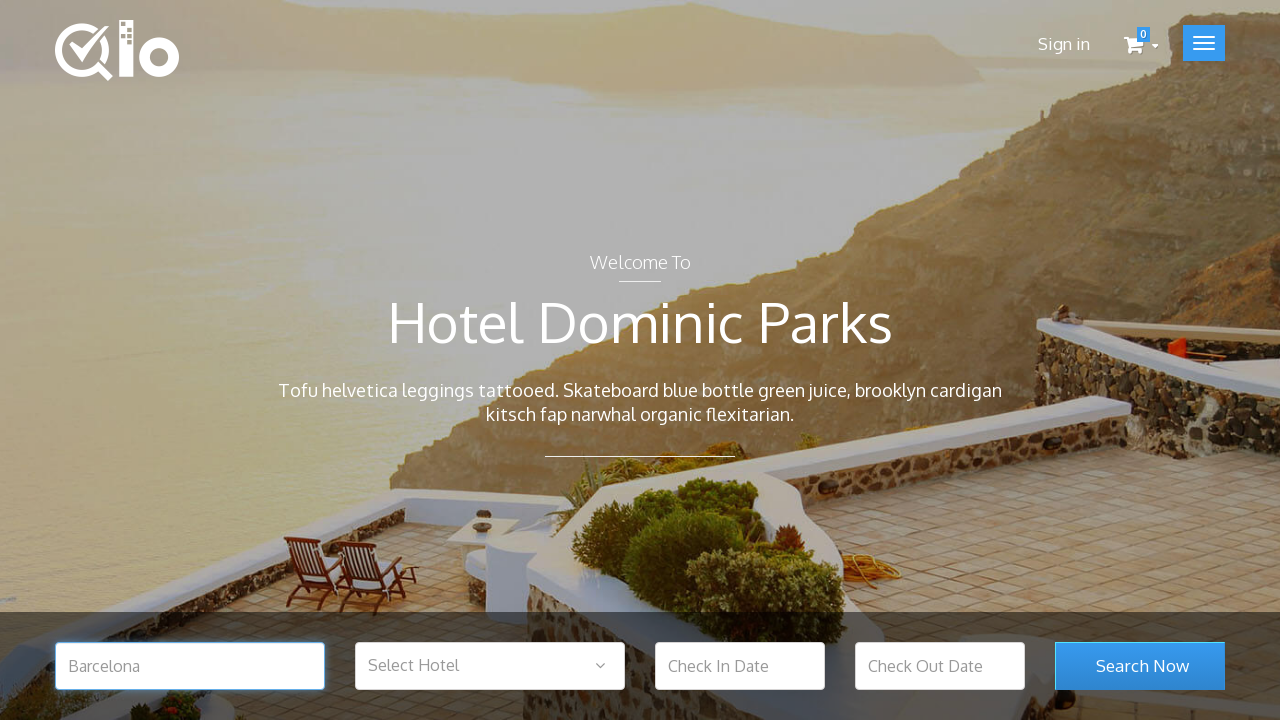

Clicked search button to search for hotels in Barcelona at (1140, 666) on #search_room_submit
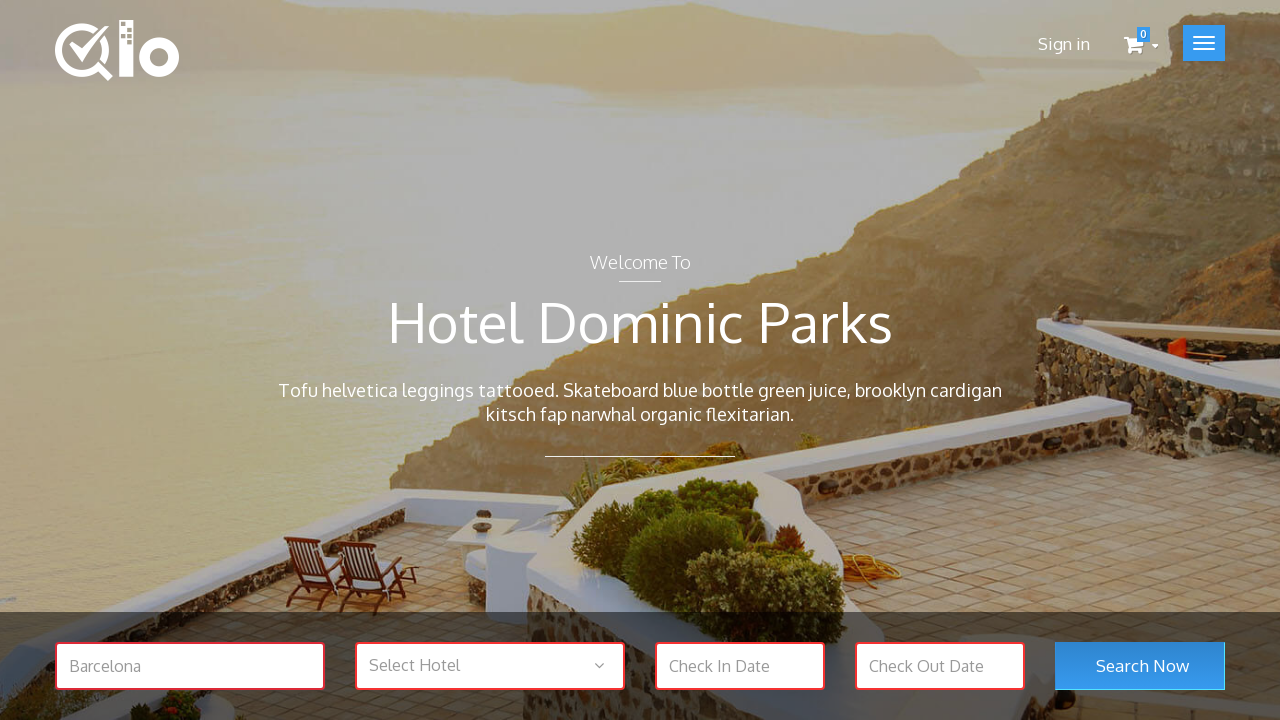

Newsletter email field became visible
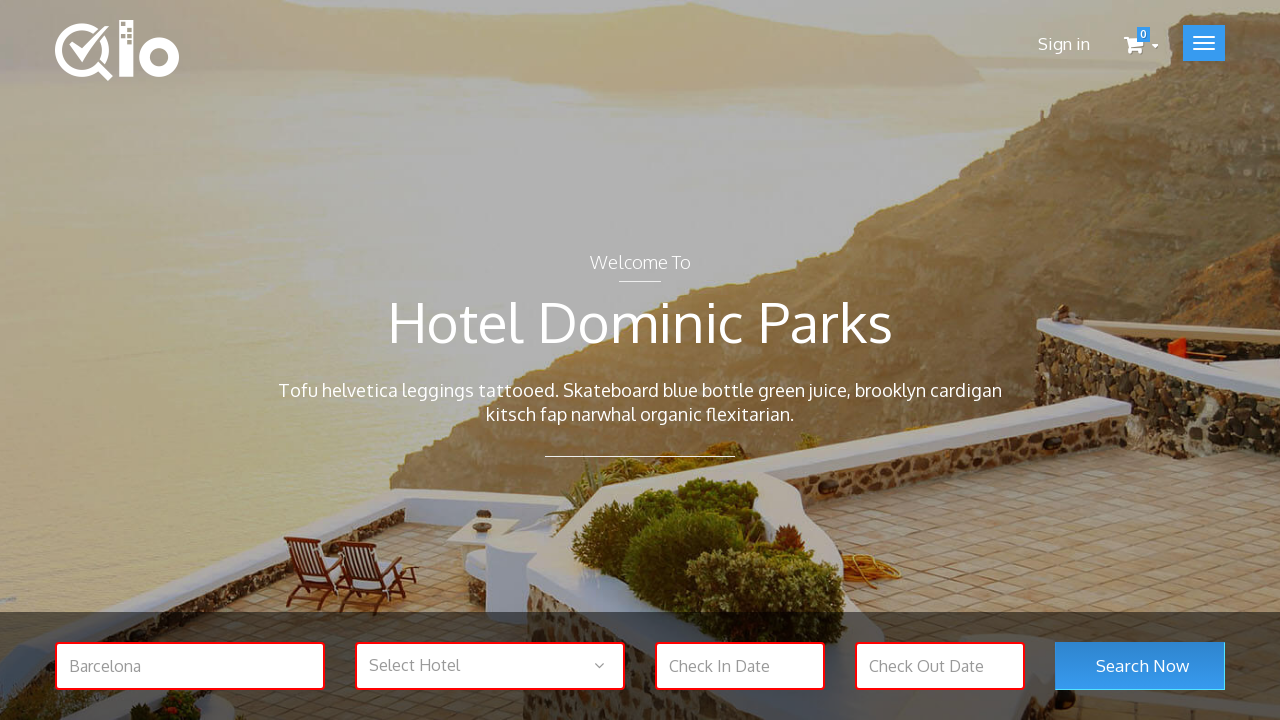

Filled newsletter email field with 'test@test.com' on #newsletter-input
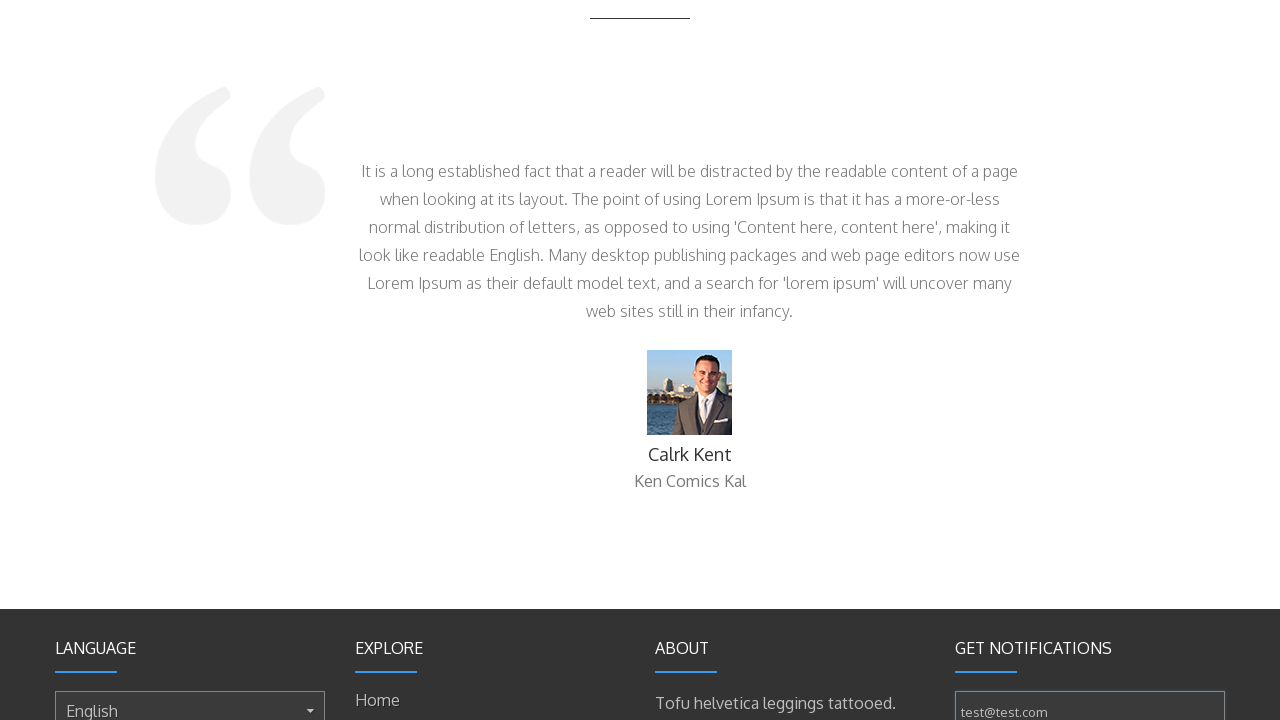

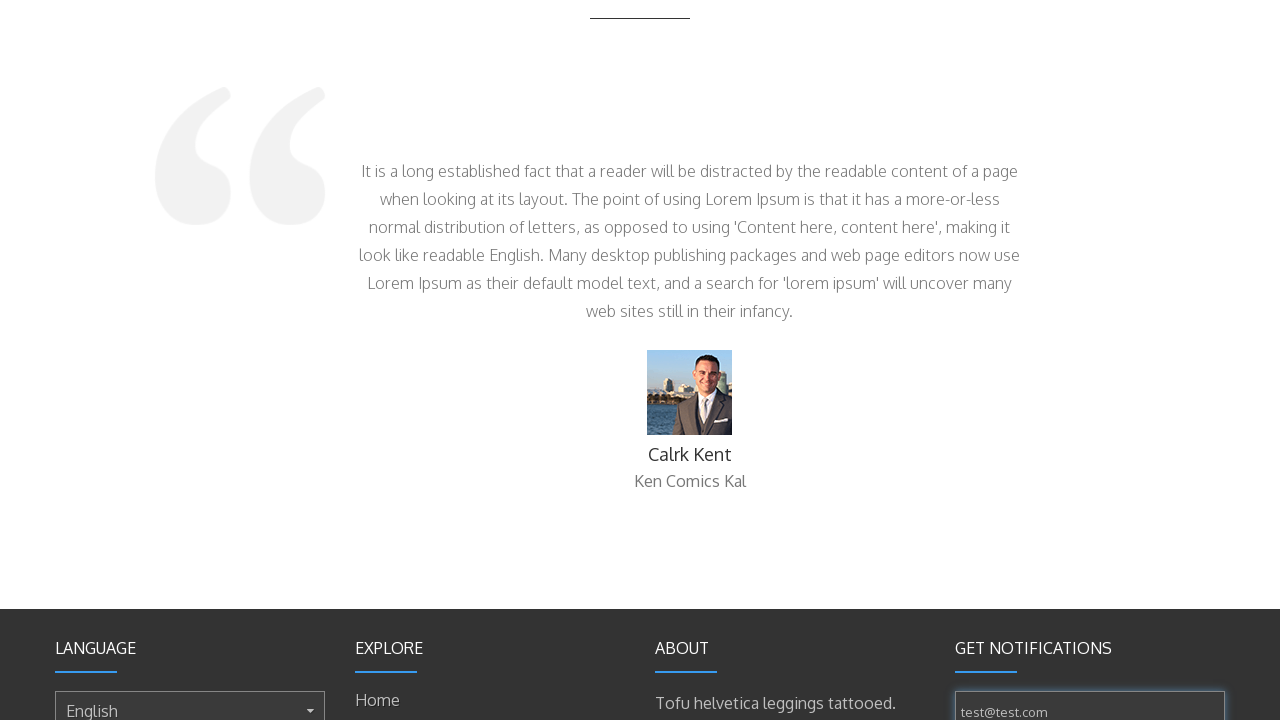